Tests navigating to the clubs page and then clicking on the second page pagination link

Starting URL: http://speak-ukrainian.eastus2.cloudapp.azure.com/dev/

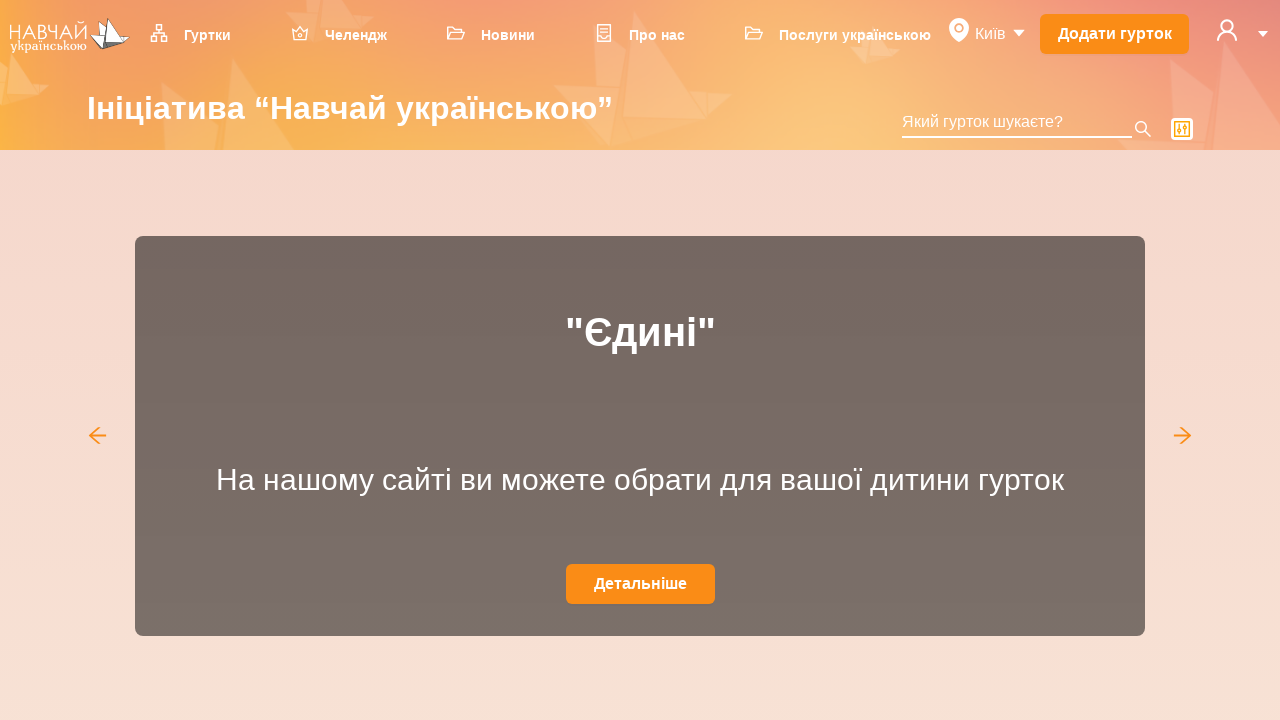

Clubs menu item is visible
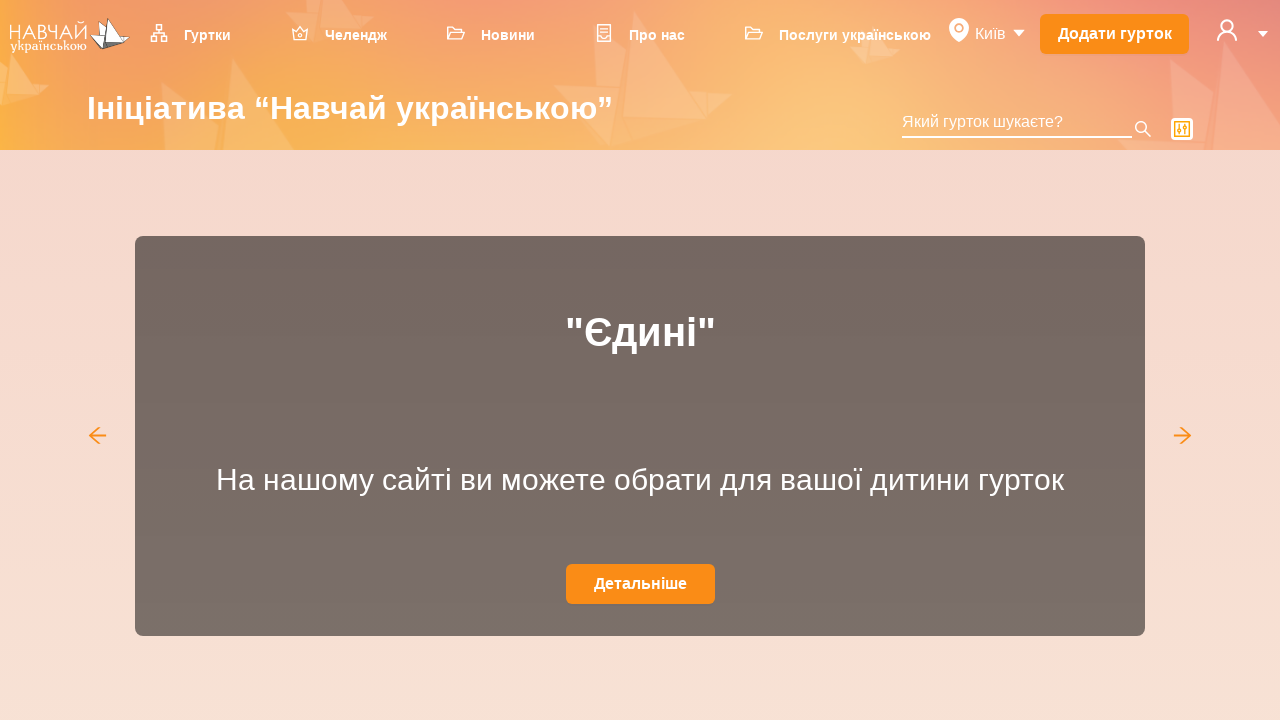

Clicked on clubs menu item at (200, 34) on span.ant-menu-title-content a[href='/dev/clubs']
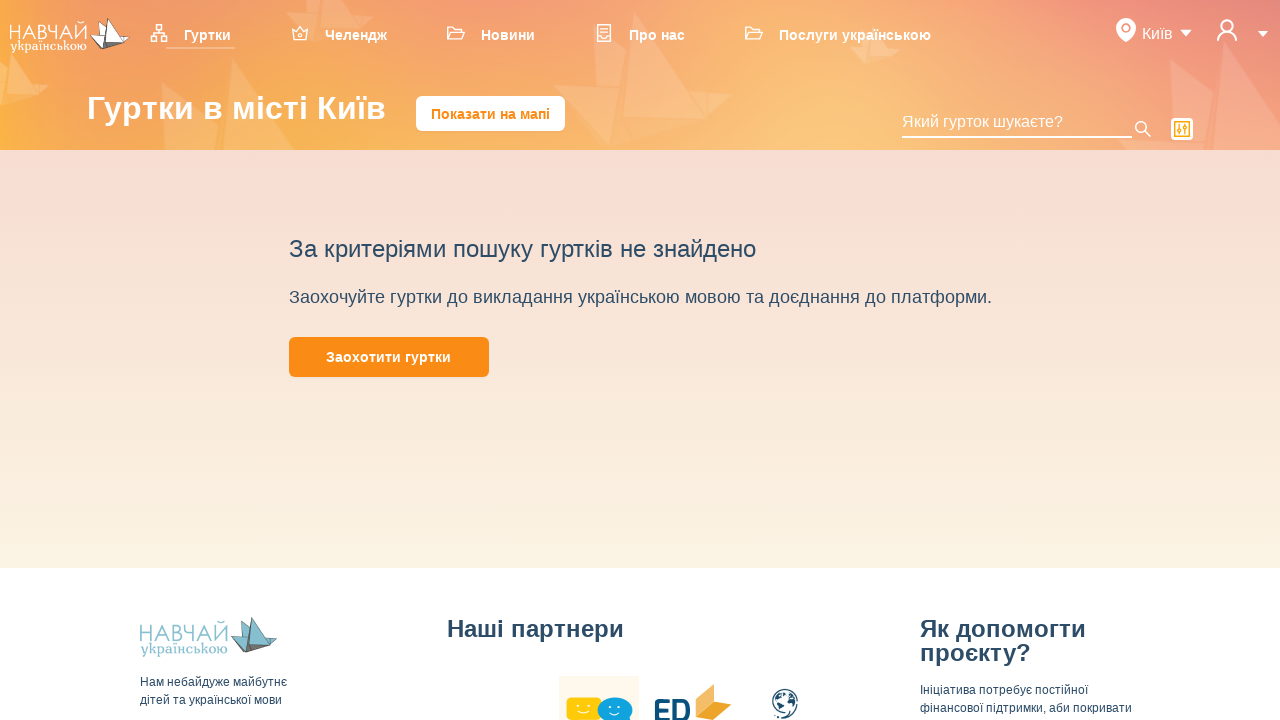

Navigated to clubs page
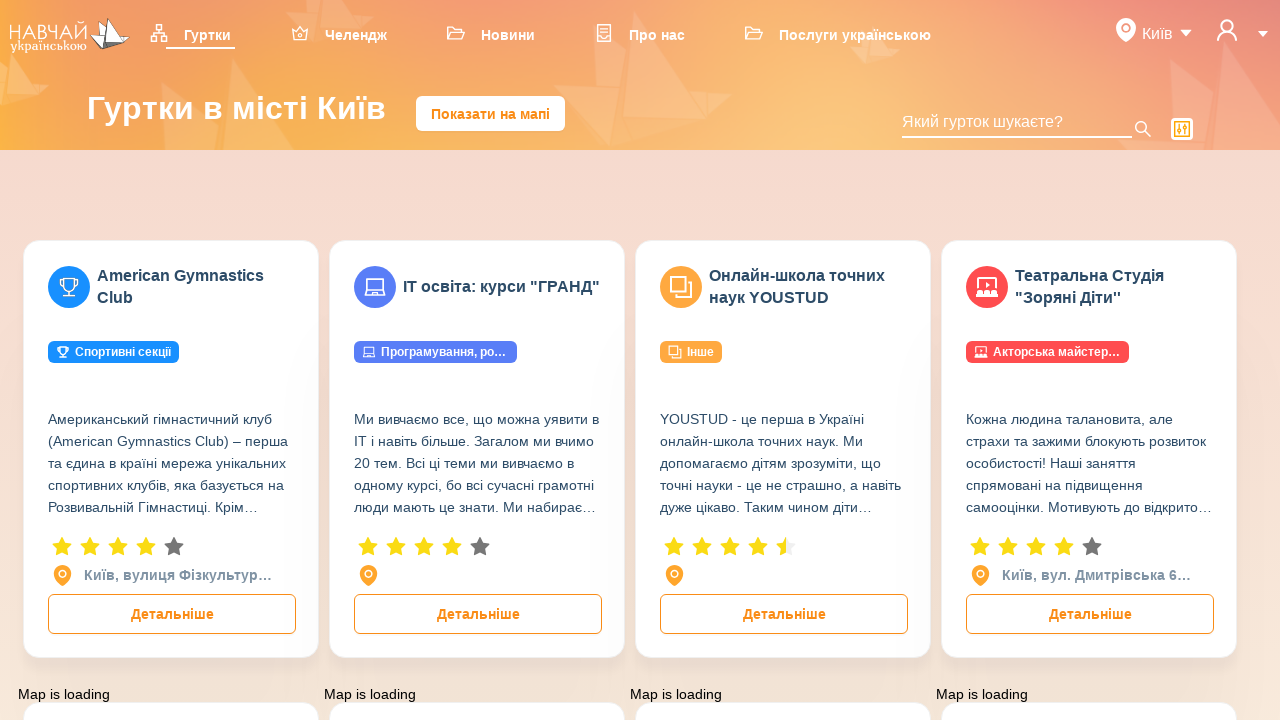

Second page pagination link is visible
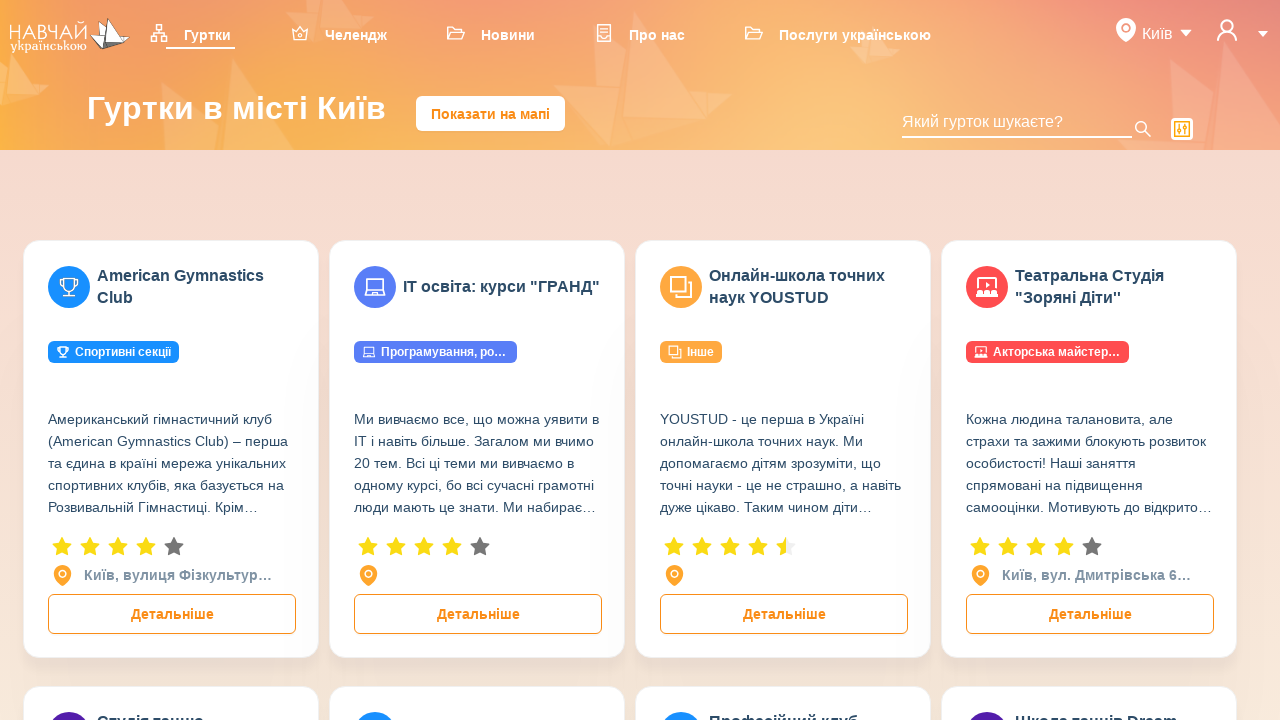

Clicked on second page pagination link at (560, 361) on li.ant-pagination-item-2 a
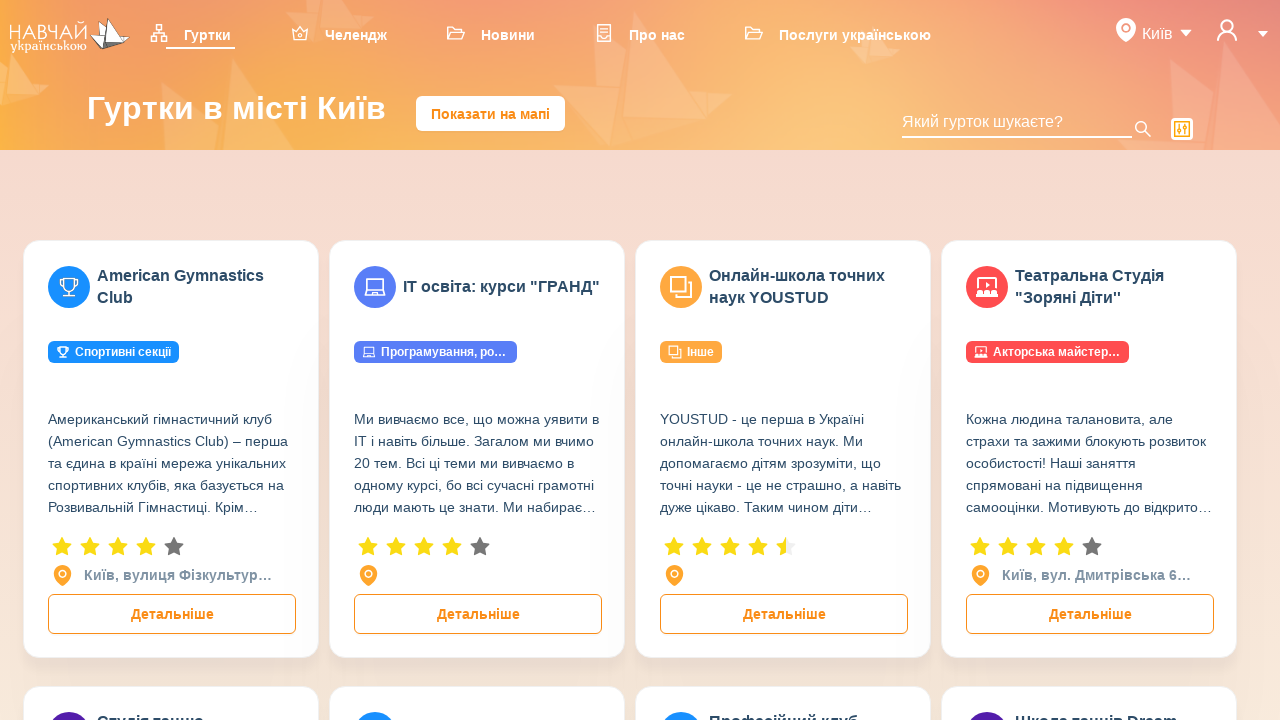

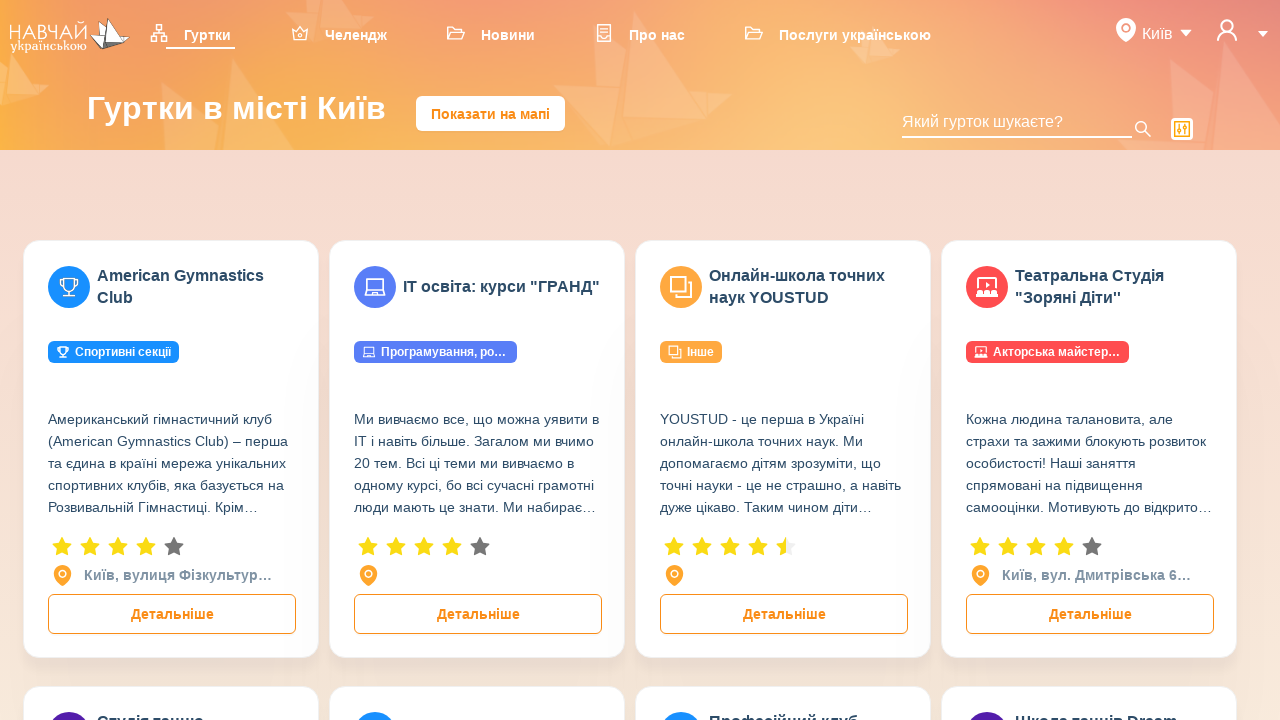